Tests unmarking items as complete by unchecking the checkbox after it was checked

Starting URL: https://demo.playwright.dev/todomvc

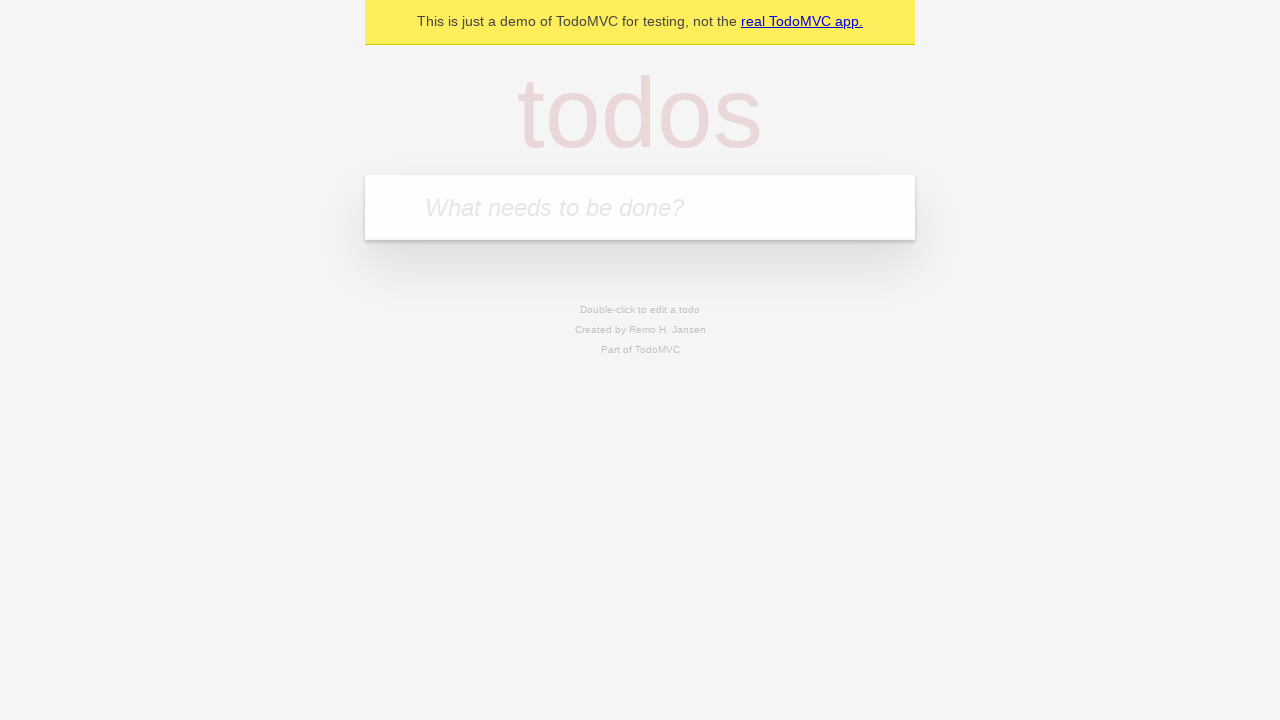

Filled todo input with 'buy some cheese' on internal:attr=[placeholder="What needs to be done?"i]
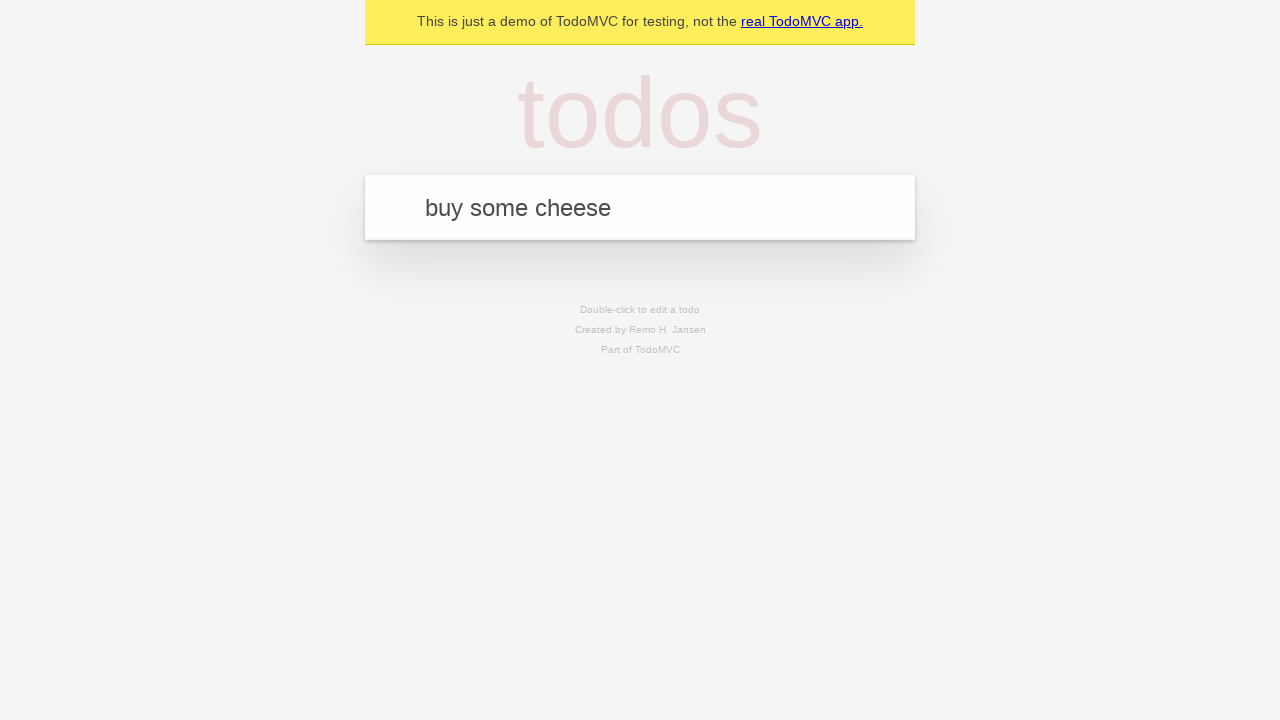

Pressed Enter to create first todo item on internal:attr=[placeholder="What needs to be done?"i]
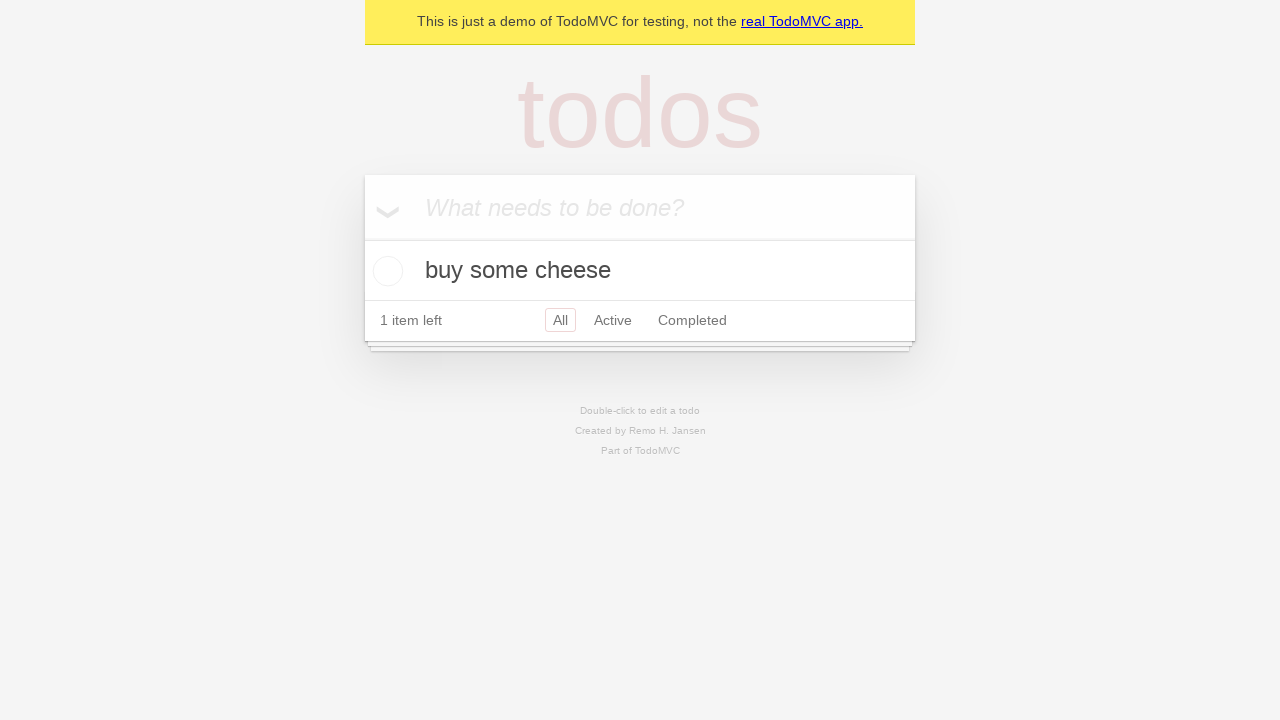

Filled todo input with 'feed the cat' on internal:attr=[placeholder="What needs to be done?"i]
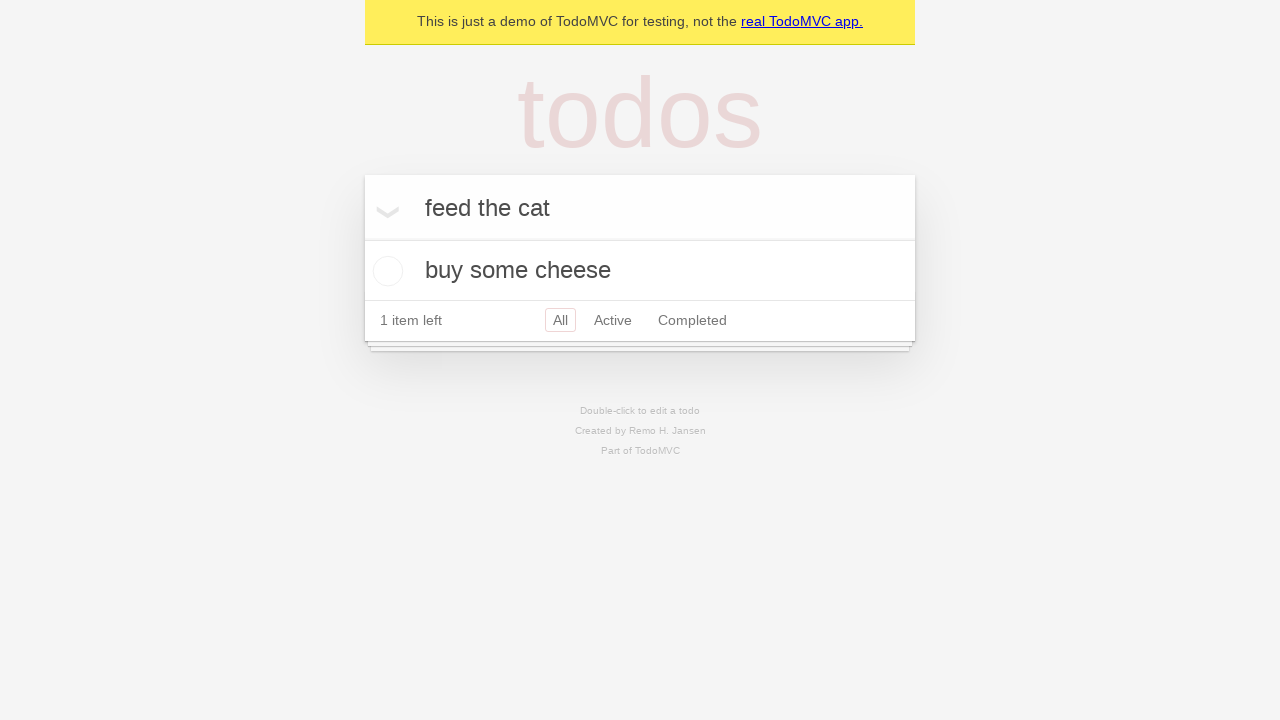

Pressed Enter to create second todo item on internal:attr=[placeholder="What needs to be done?"i]
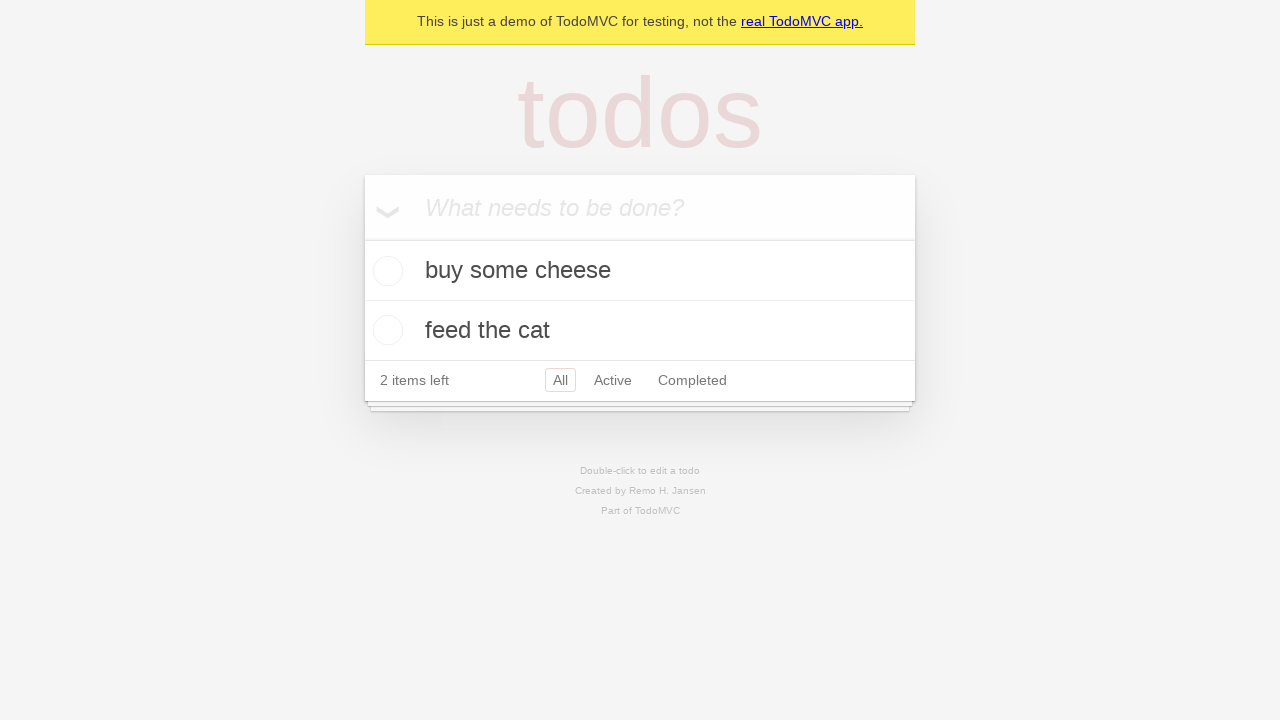

Checked the first todo item checkbox at (385, 271) on internal:testid=[data-testid="todo-item"s] >> nth=0 >> internal:role=checkbox
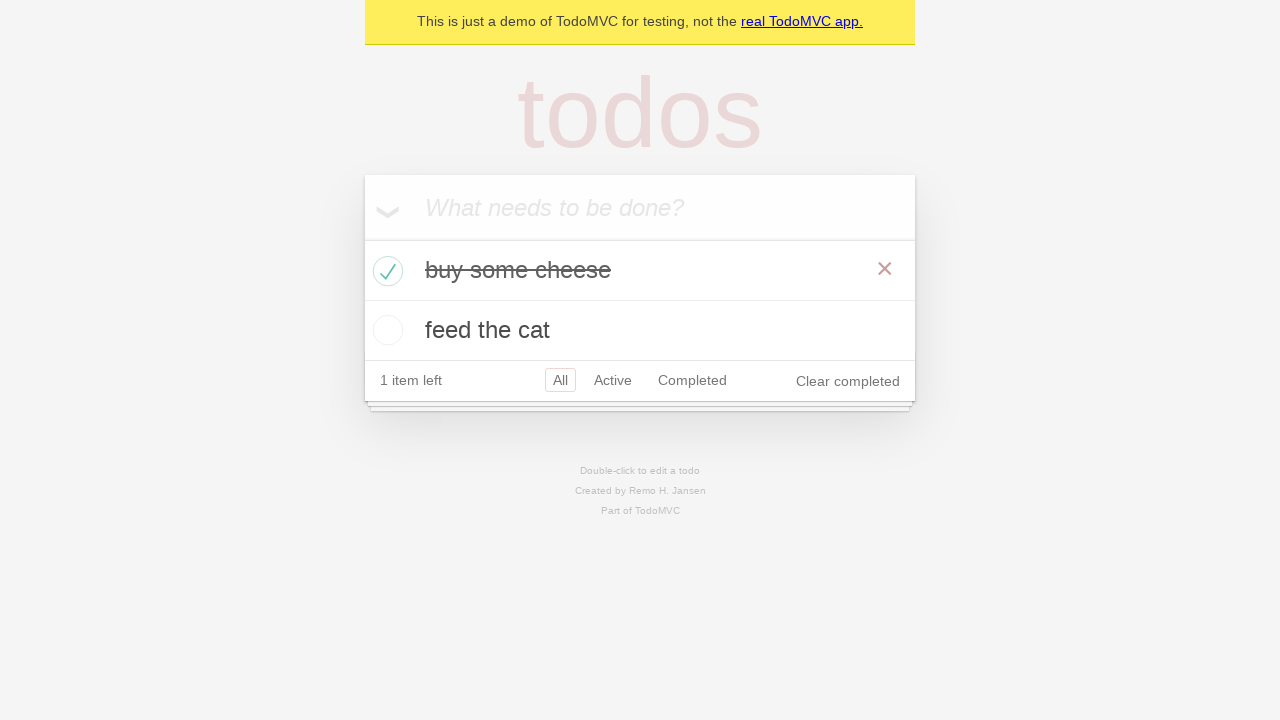

Unchecked the first todo item checkbox to un-mark it as complete at (385, 271) on internal:testid=[data-testid="todo-item"s] >> nth=0 >> internal:role=checkbox
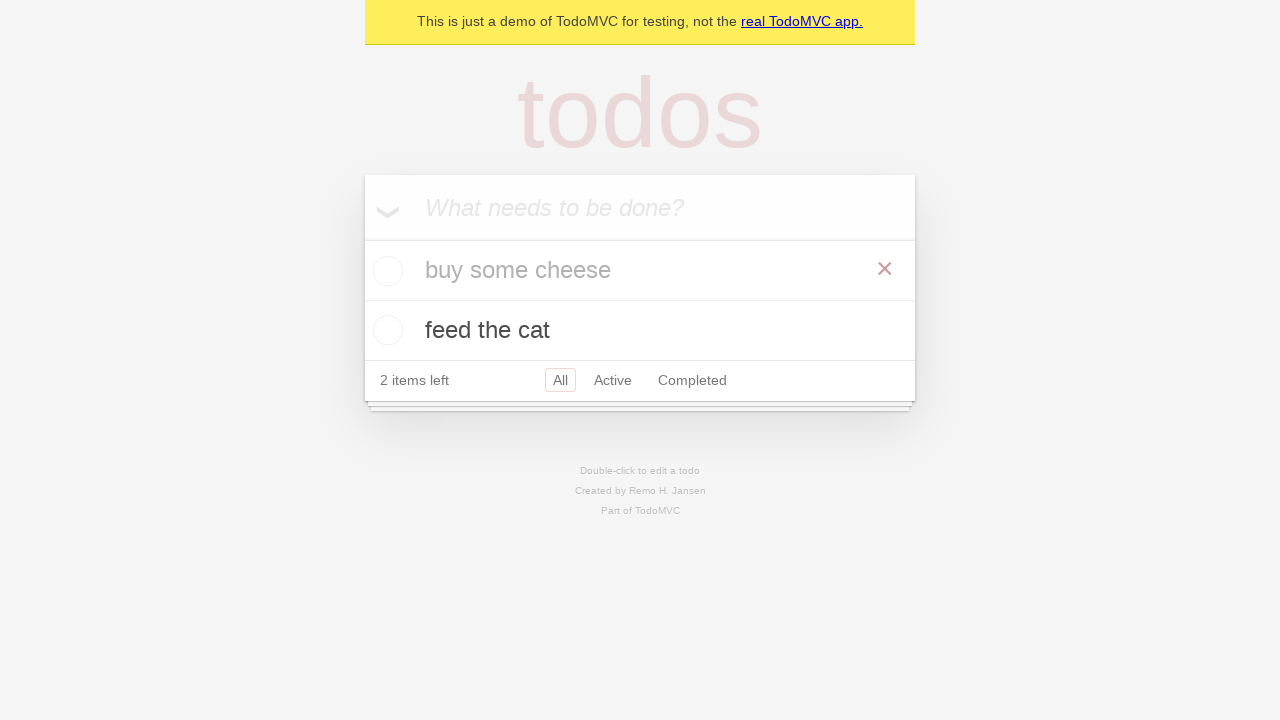

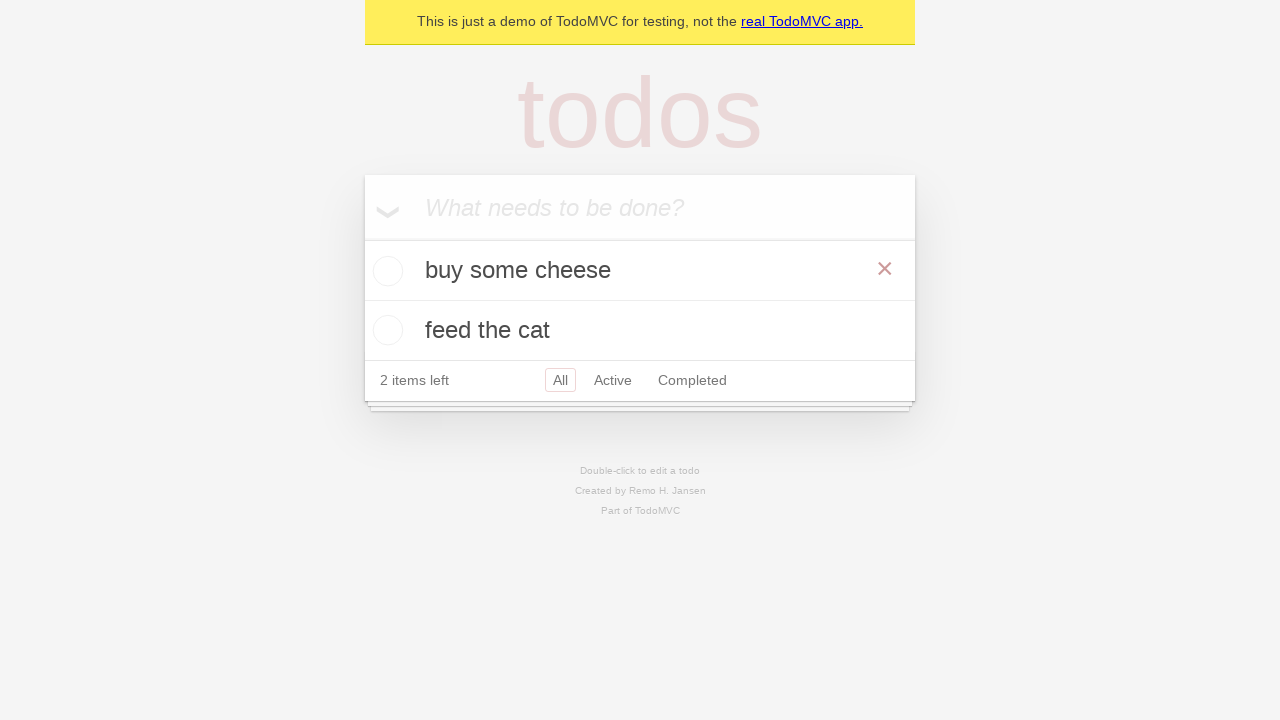